Simple navigation test that opens a test automation website

Starting URL: https://www.testotomasyonu.com

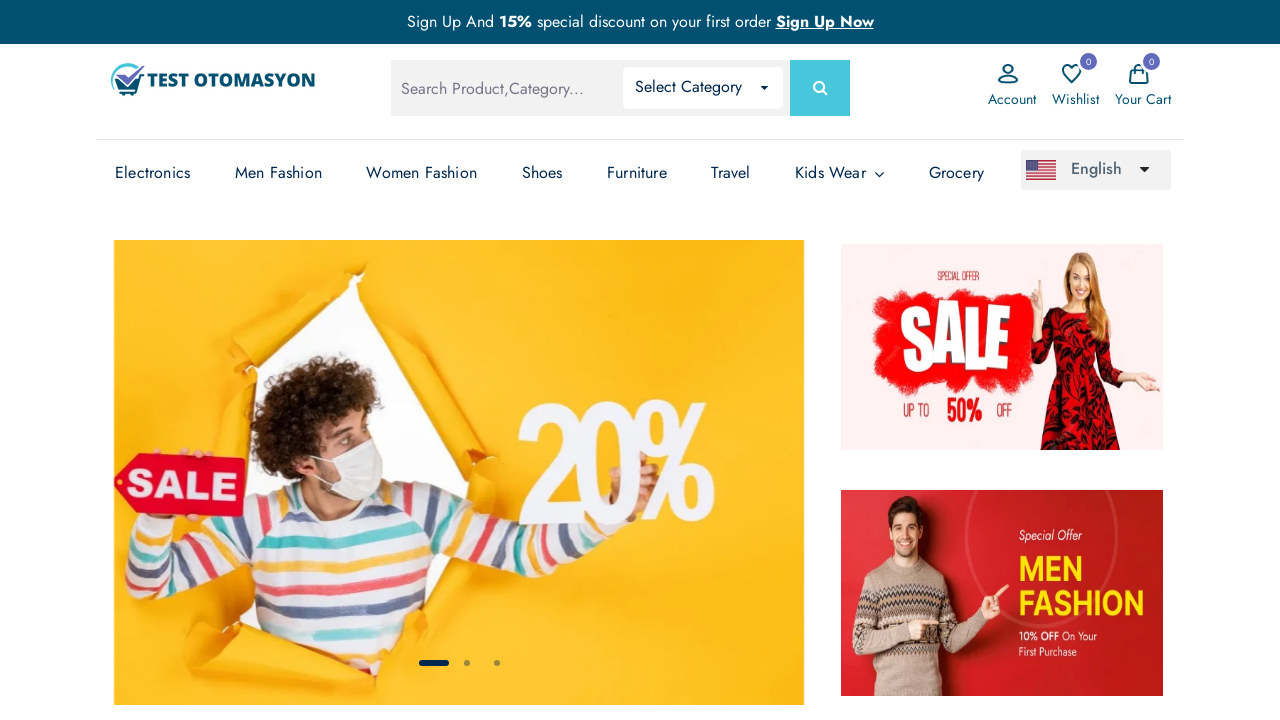

Page loaded and DOM content ready on https://www.testotomasyonu.com
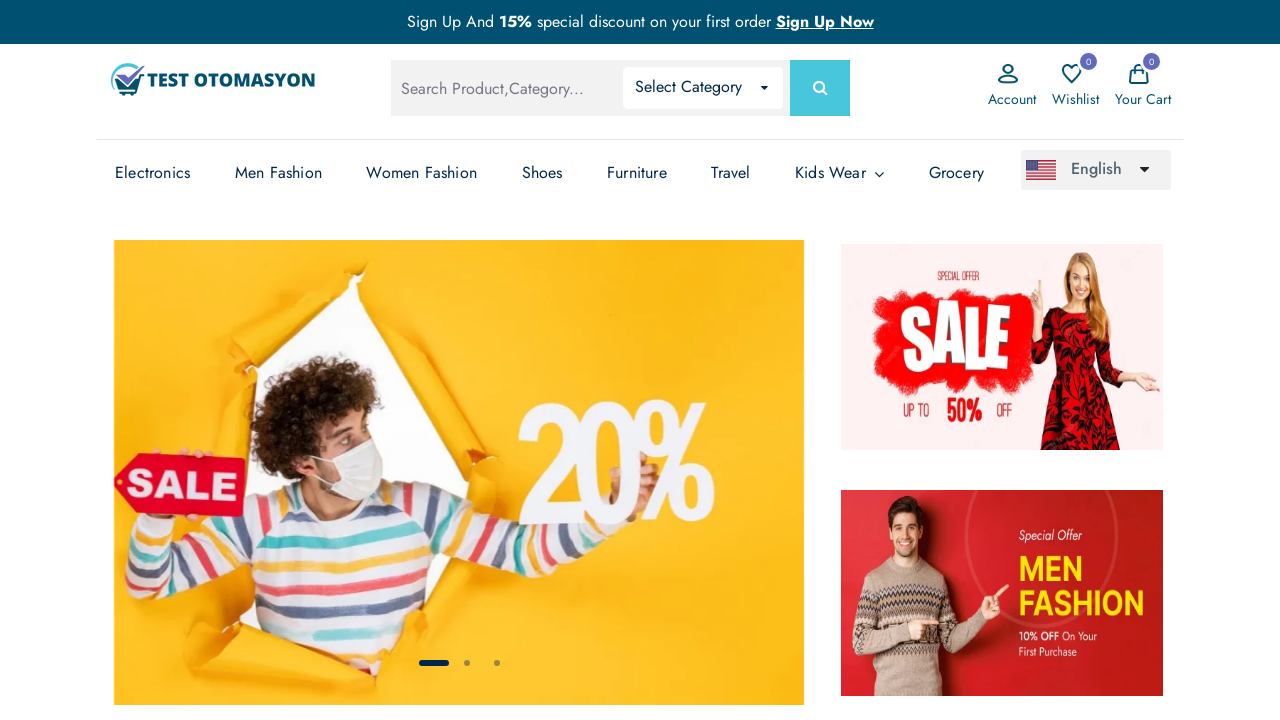

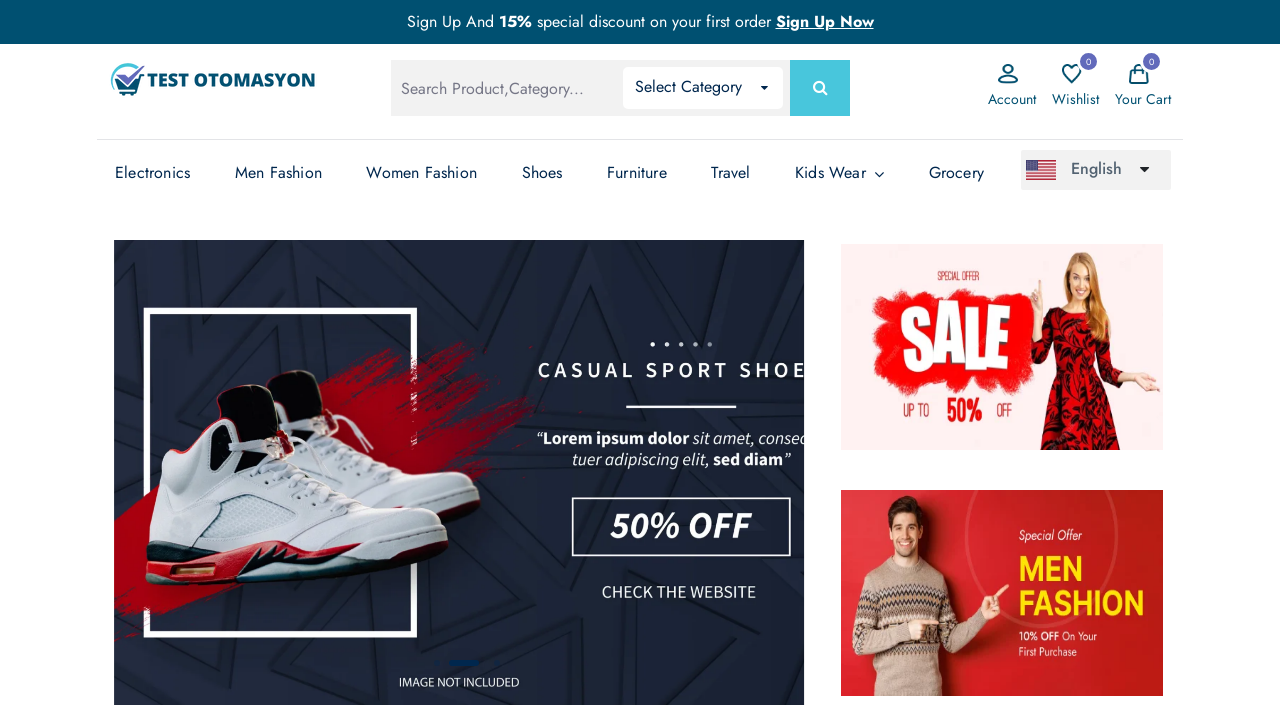